Navigates to the Form Authentication page by clicking on the link and verifies the URL contains the expected path

Starting URL: https://the-internet.herokuapp.com/

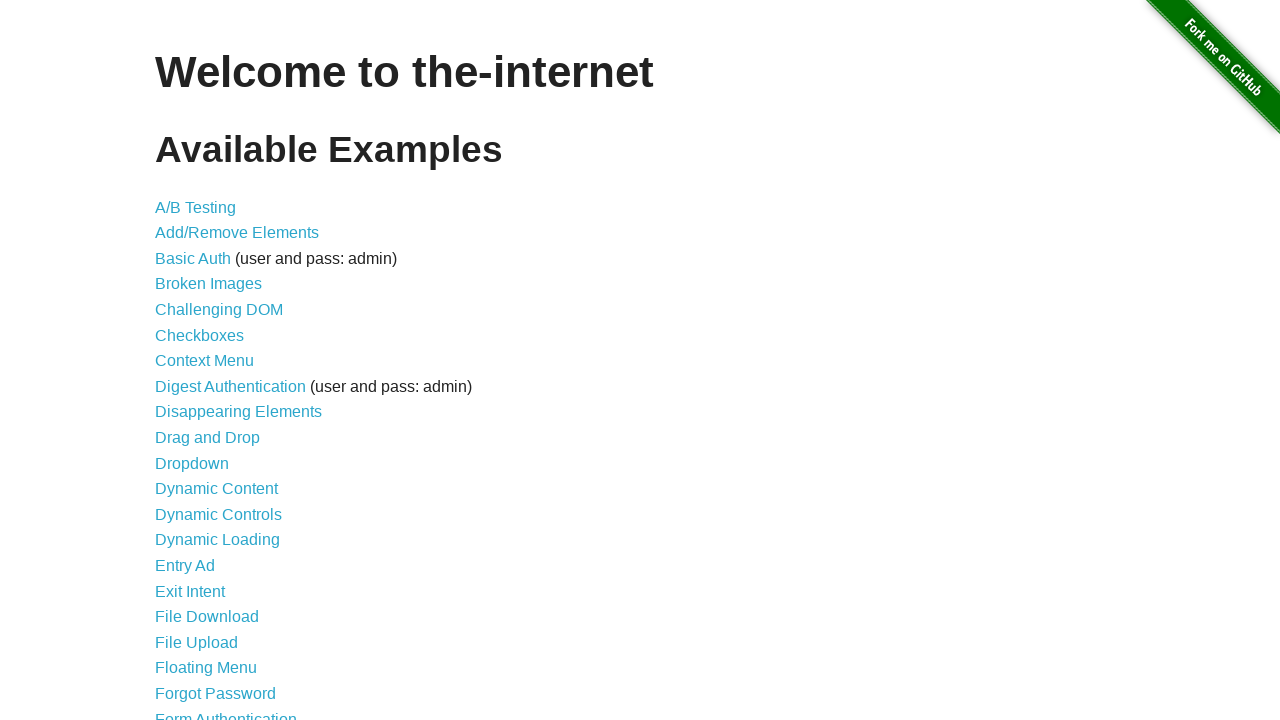

Clicked on Form Authentication link at (226, 712) on text=Form Authentication
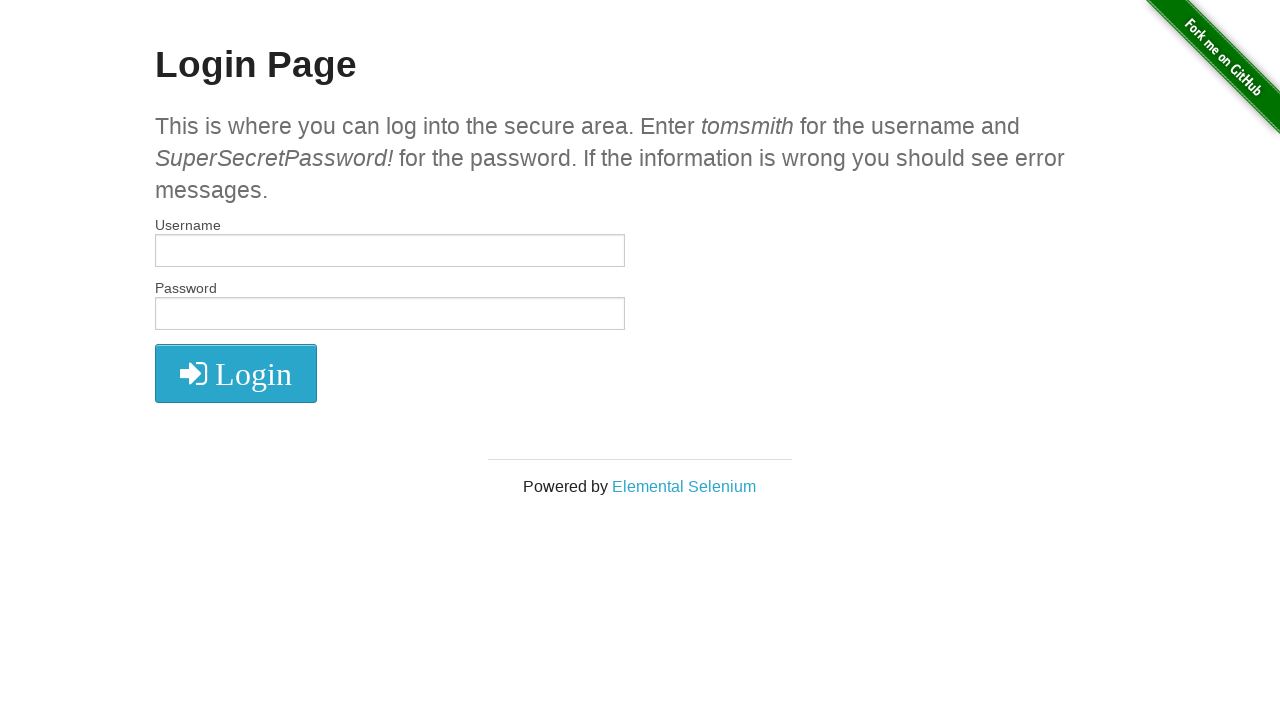

Waited for navigation to Form Authentication login page
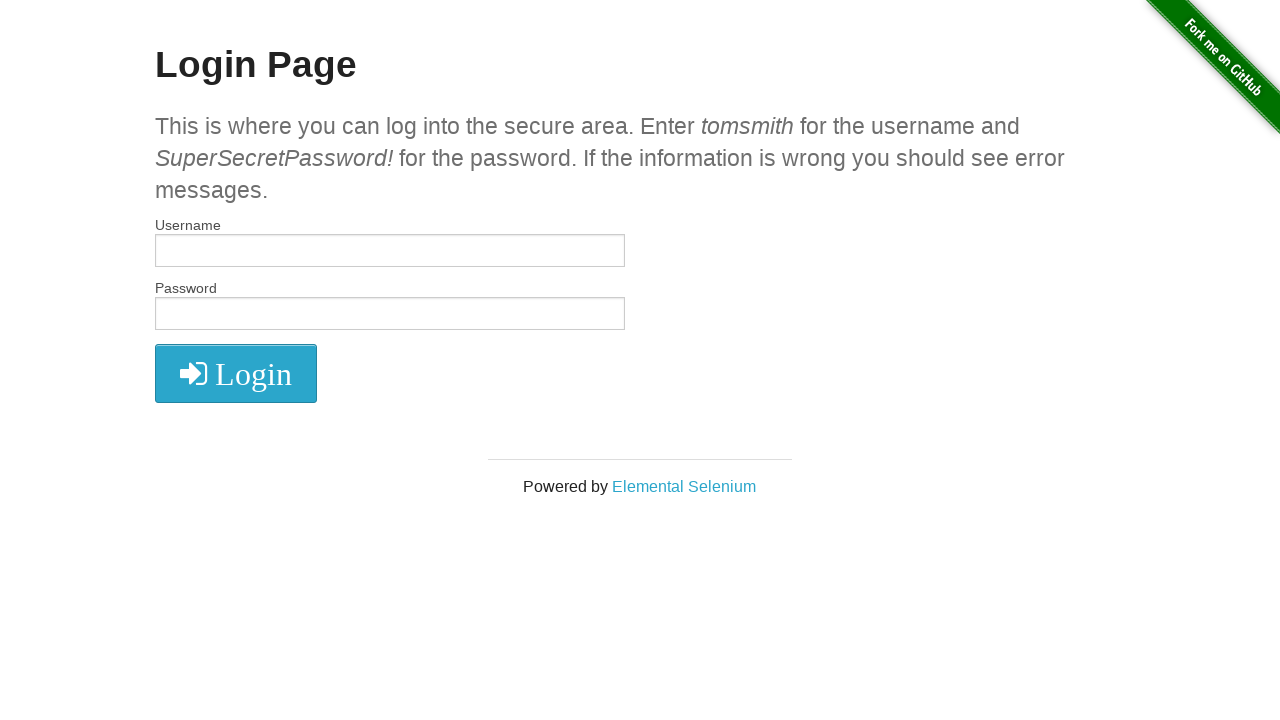

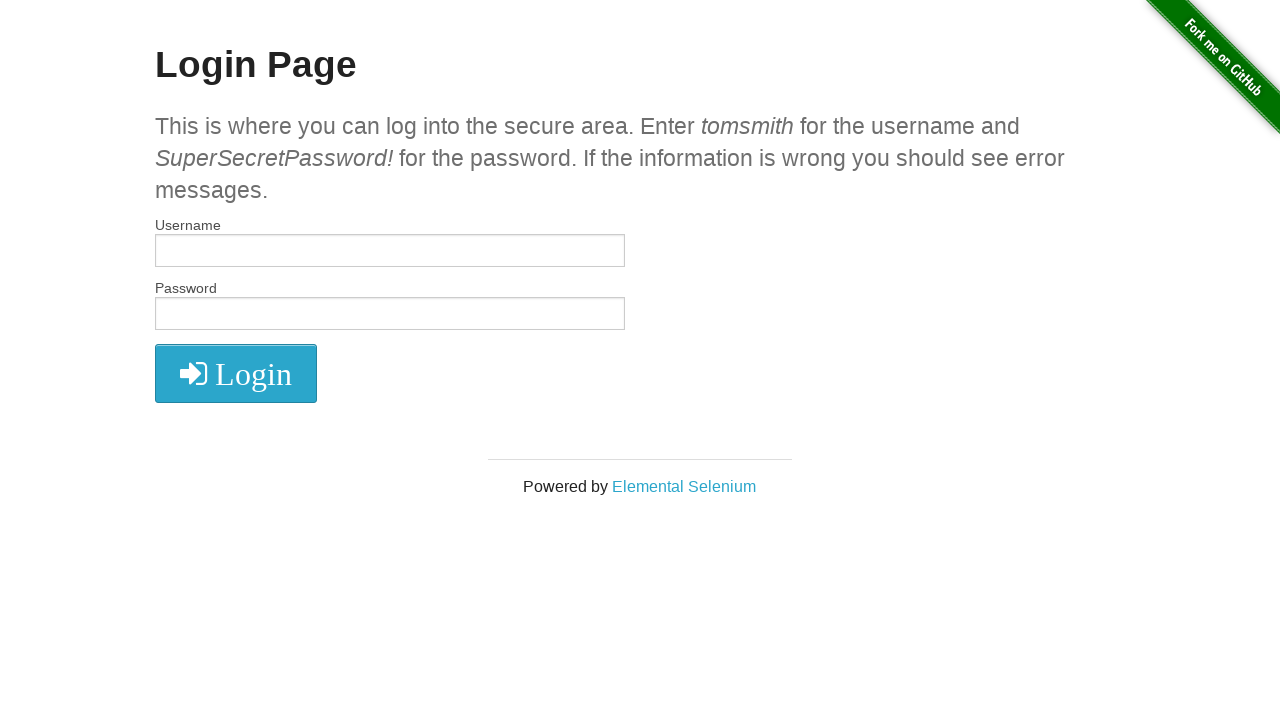